Tests jQuery dropdown selection functionality by navigating to the Selenium playground, clicking on a dropdown demo, and selecting "India" from a country dropdown.

Starting URL: https://www.lambdatest.com/selenium-playground/

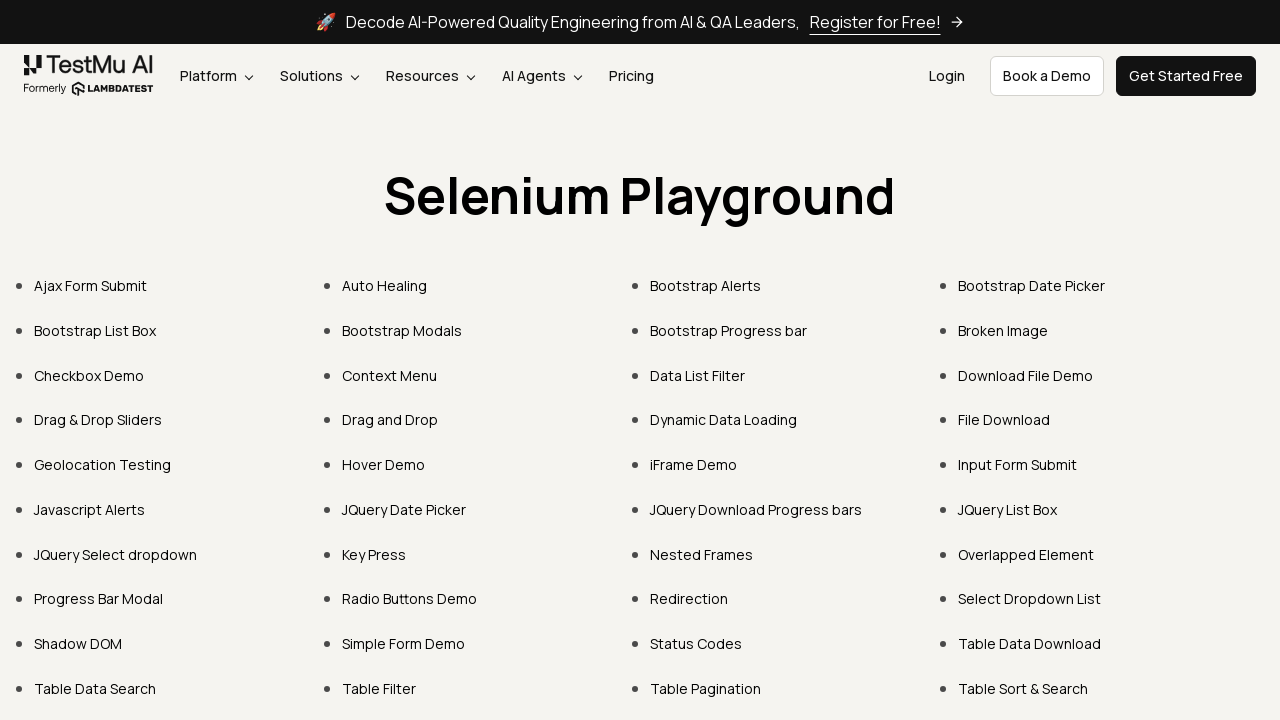

Clicked on JQuery Select dropdown demo link at (116, 554) on text='JQuery Select dropdown'
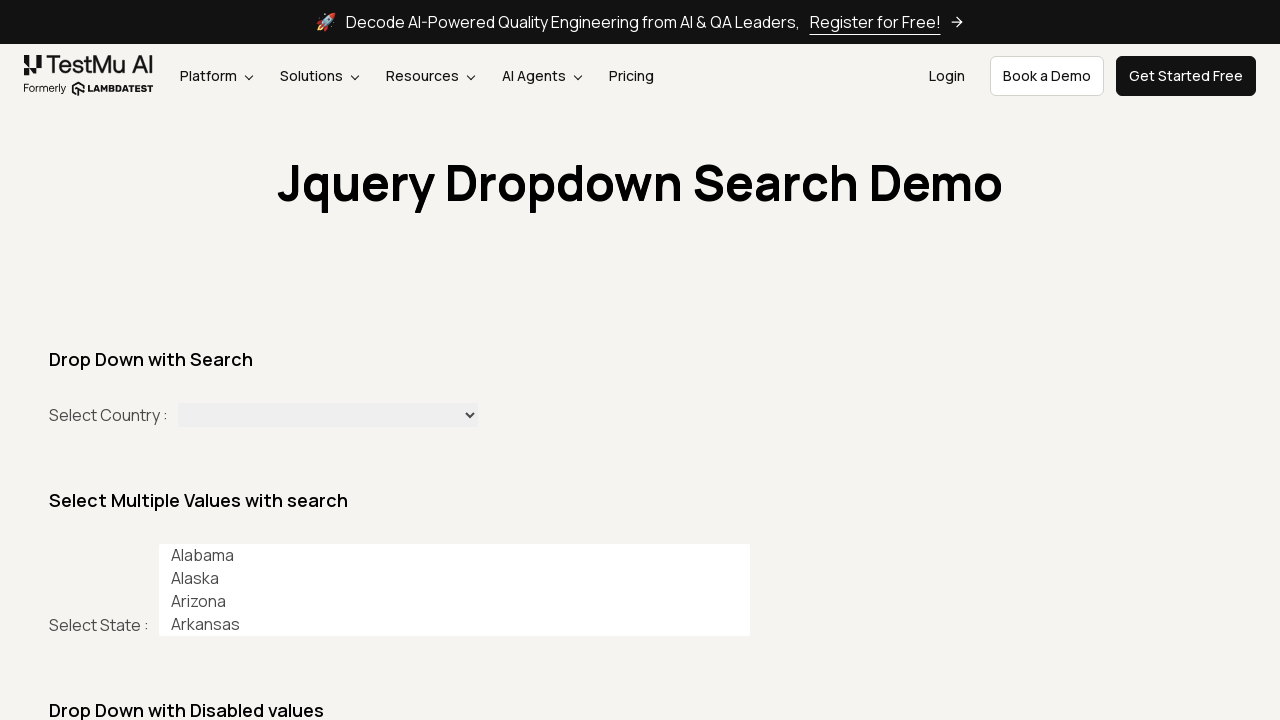

Clicked first combobox to open dropdown at (328, 417) on (//*[@role='combobox'])[1]
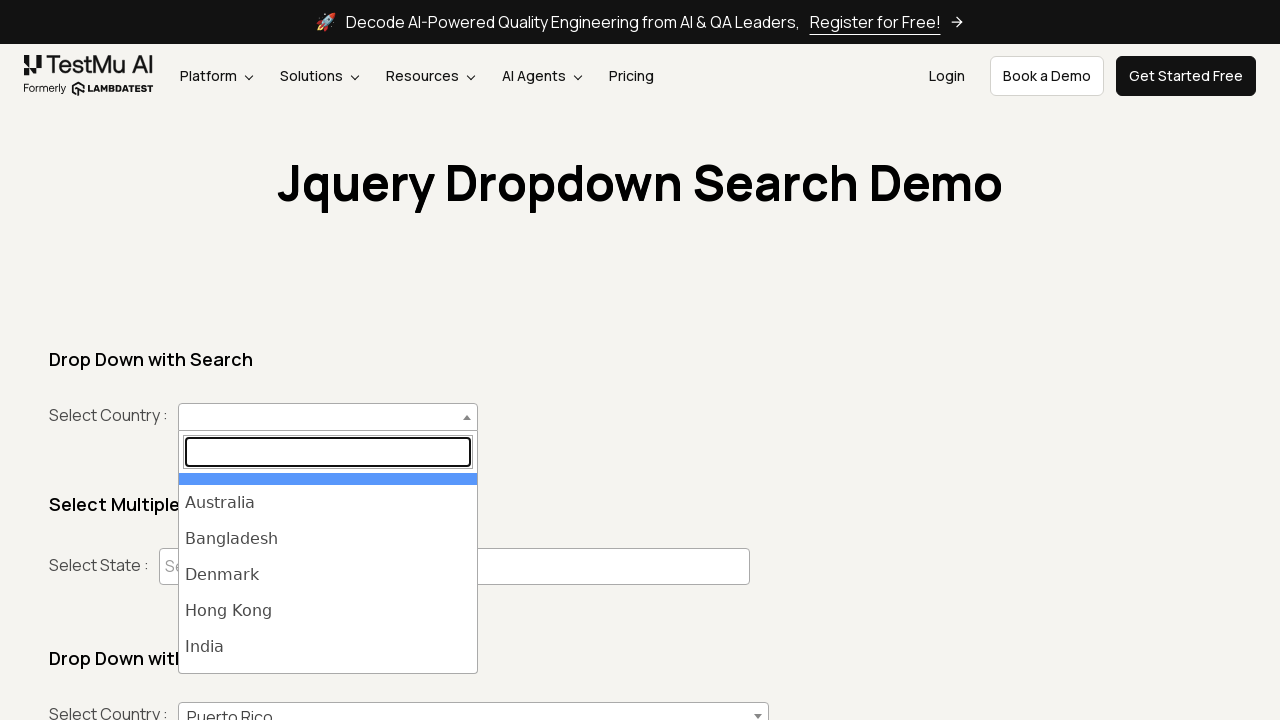

Selected 'India' from dropdown results at (328, 647) on xpath=//*[@id='select2-country-results'] >> li >> internal:has-text="India"i
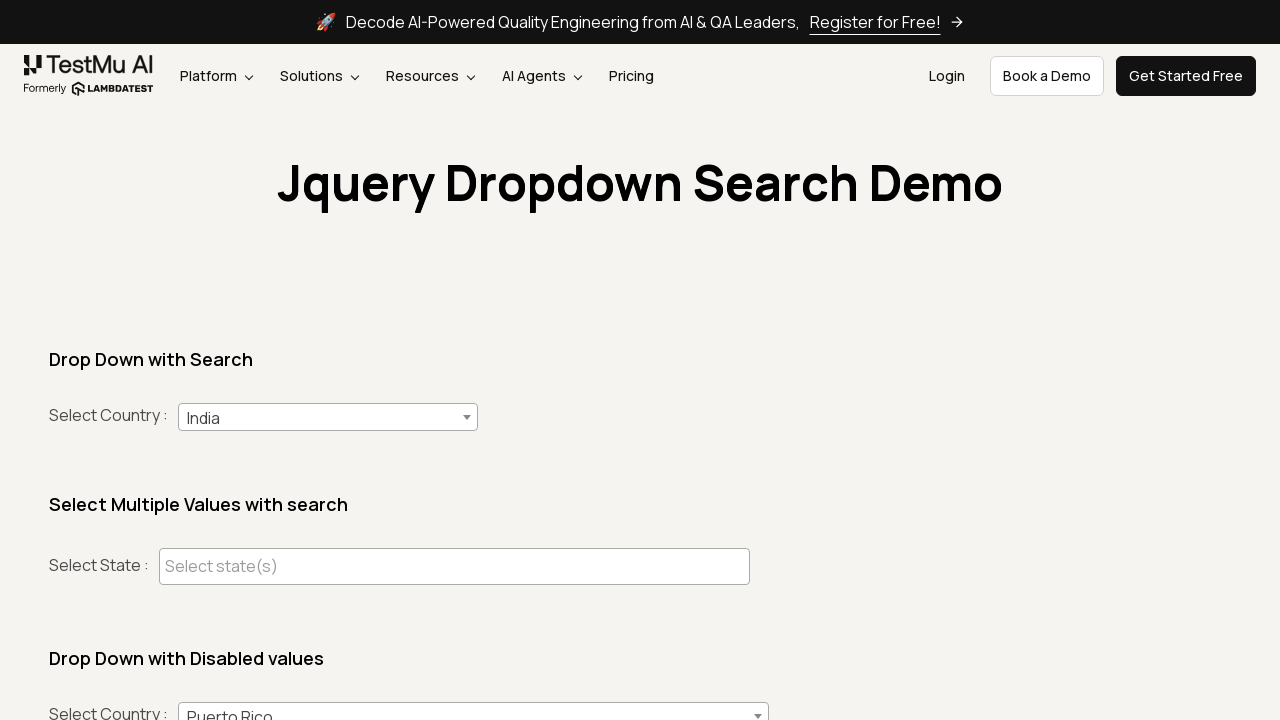

Waited 2 seconds for selection to complete
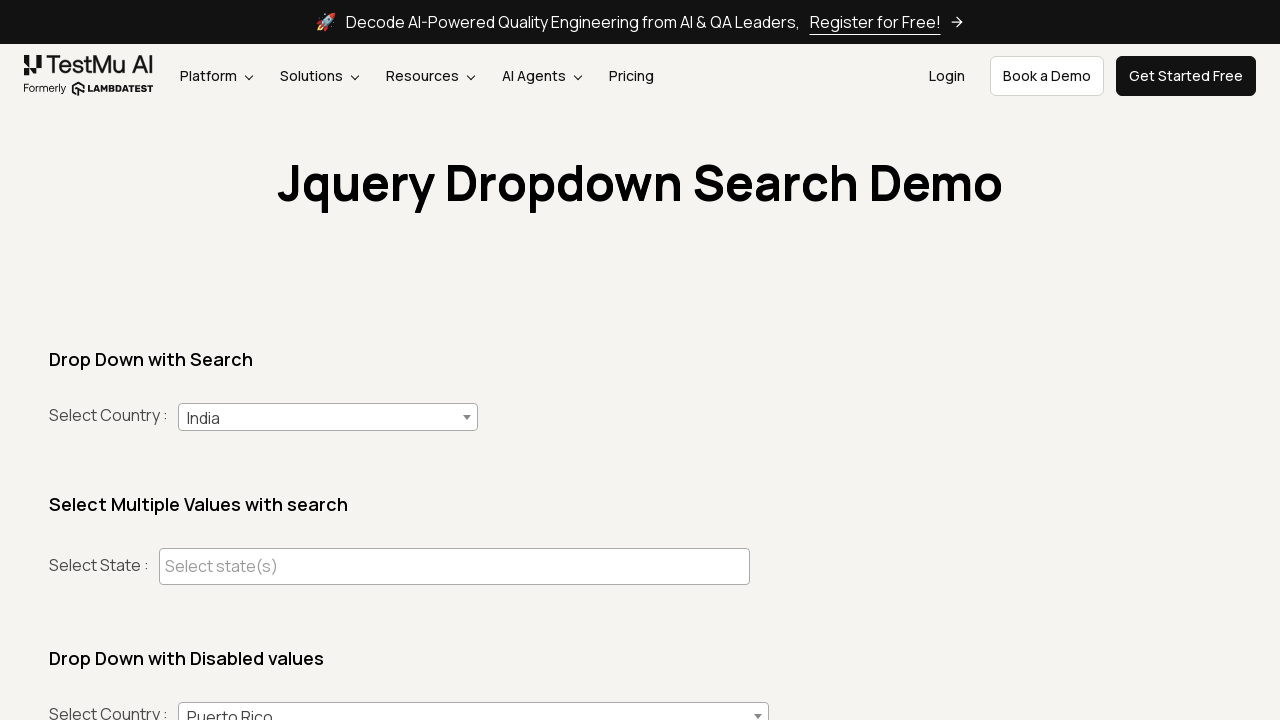

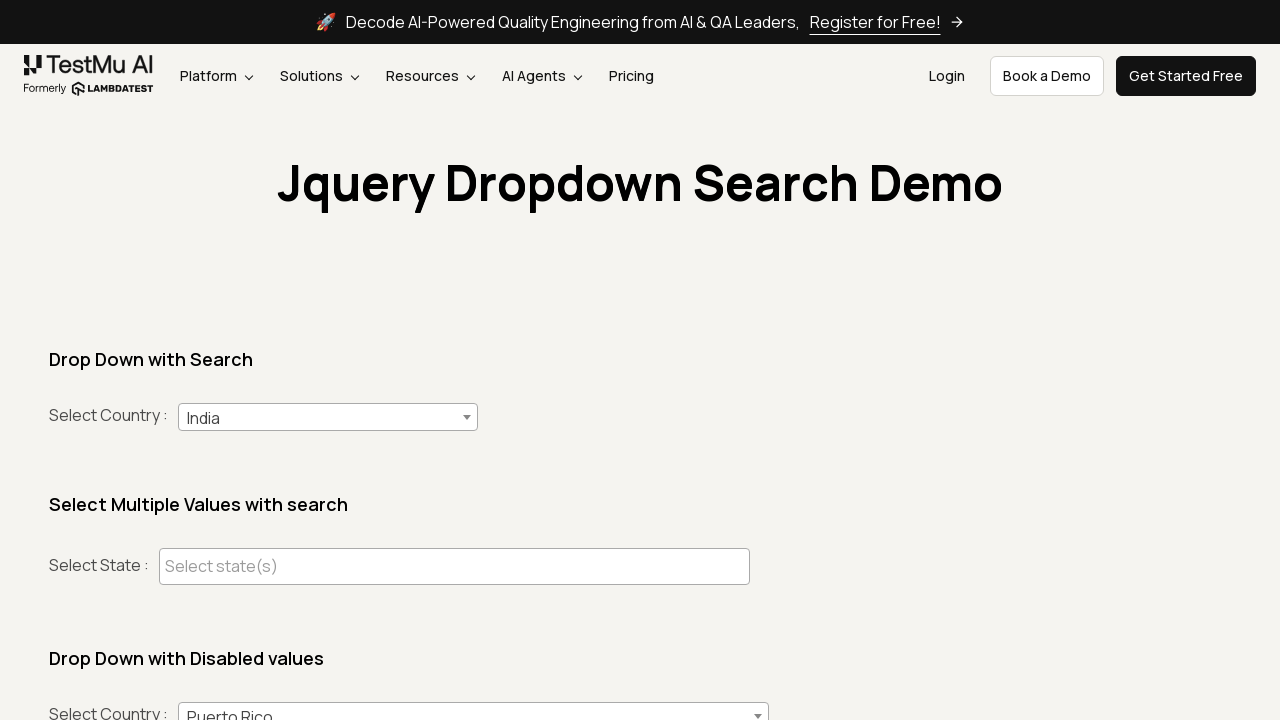